Tests drag and drop functionality on jQueryUI demo page by dragging an element into a droppable target within an iframe and verifying the drop was successful

Starting URL: https://jqueryui.com/droppable/

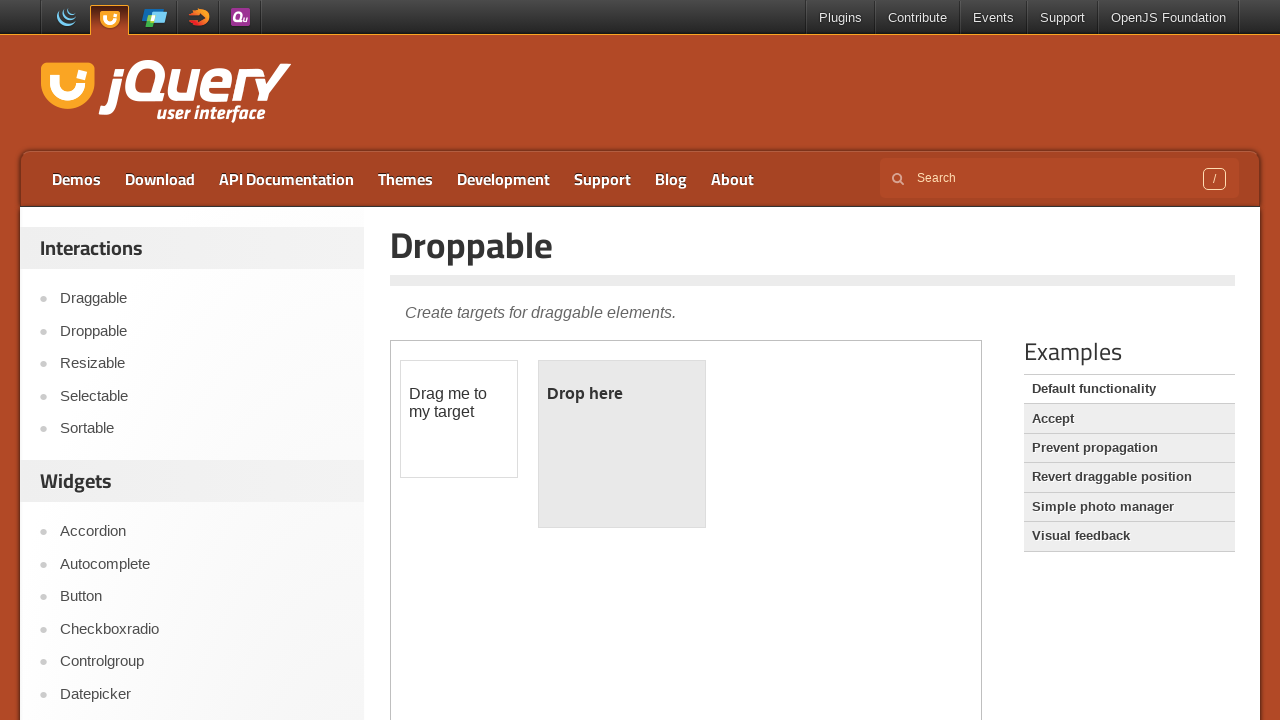

Retrieved page heading text
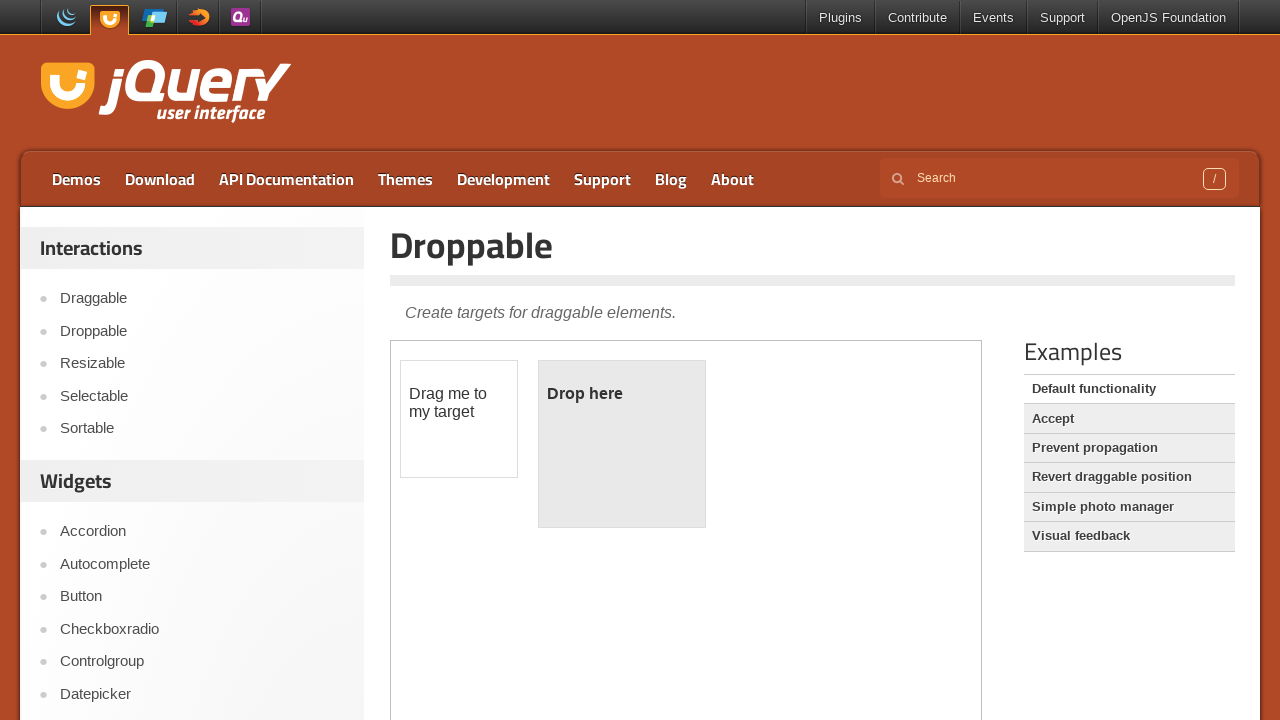

Verified page heading is 'Droppable'
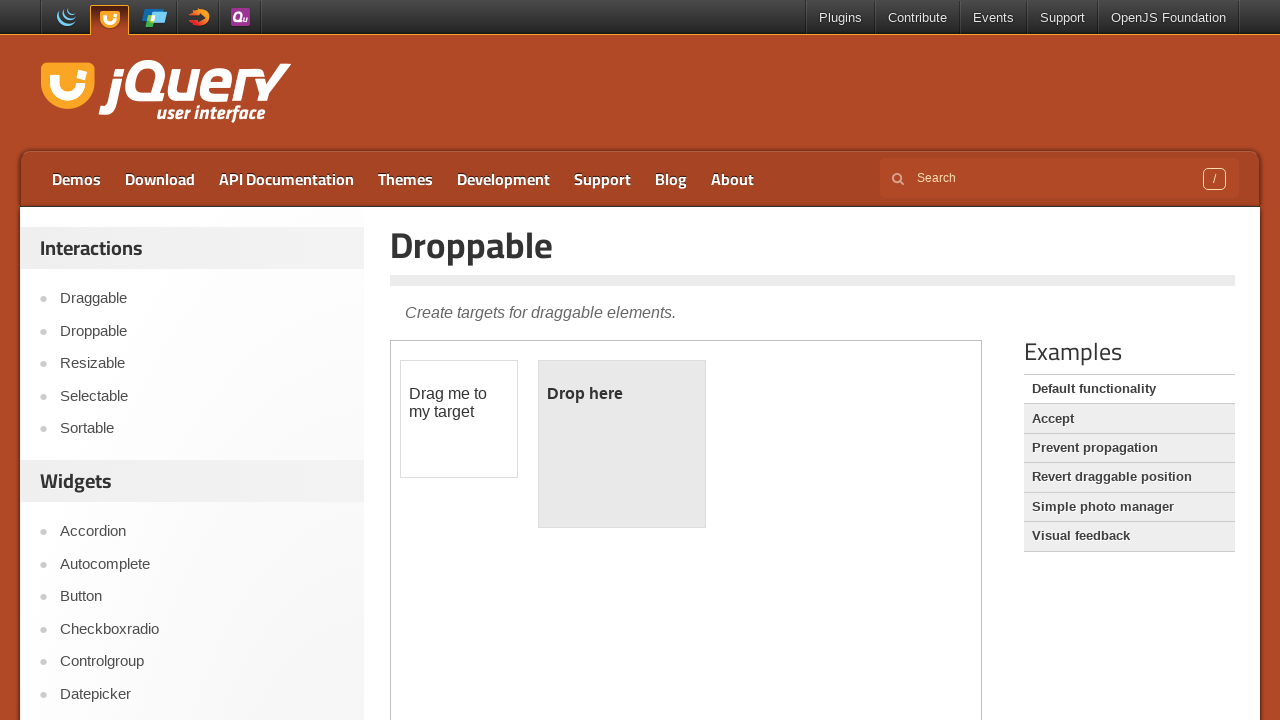

Located demo iframe
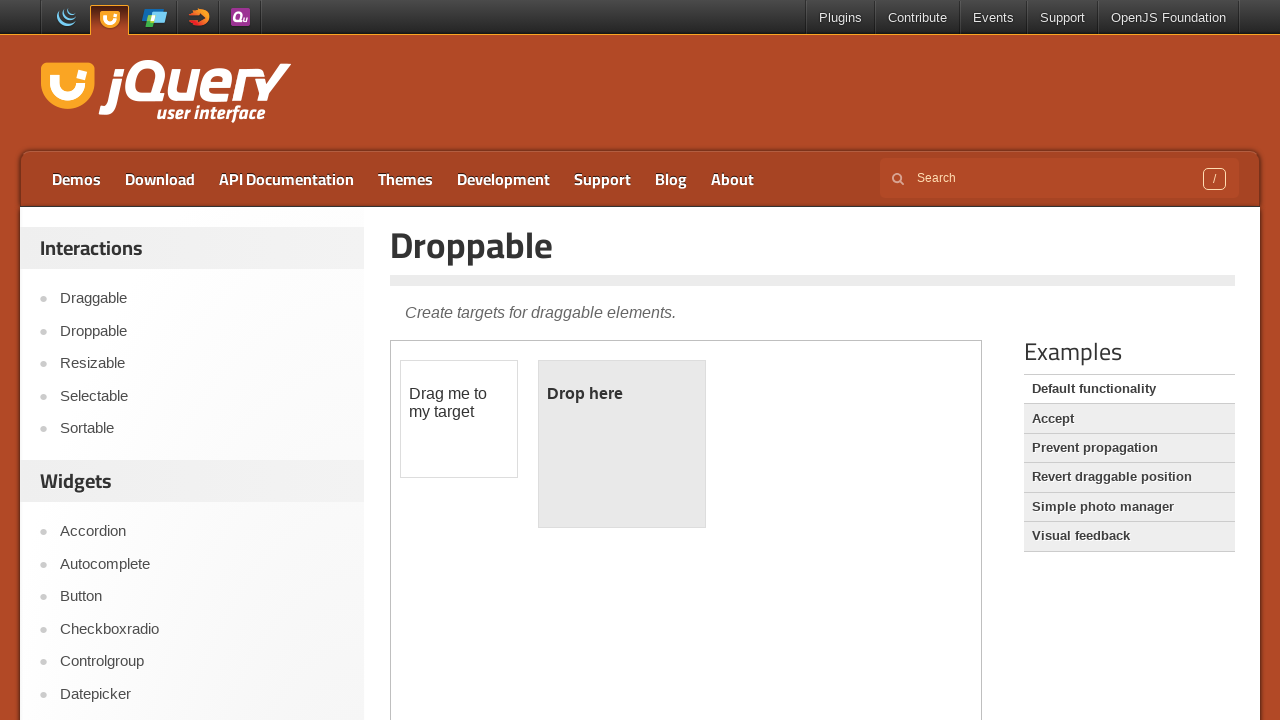

Located draggable element within iframe
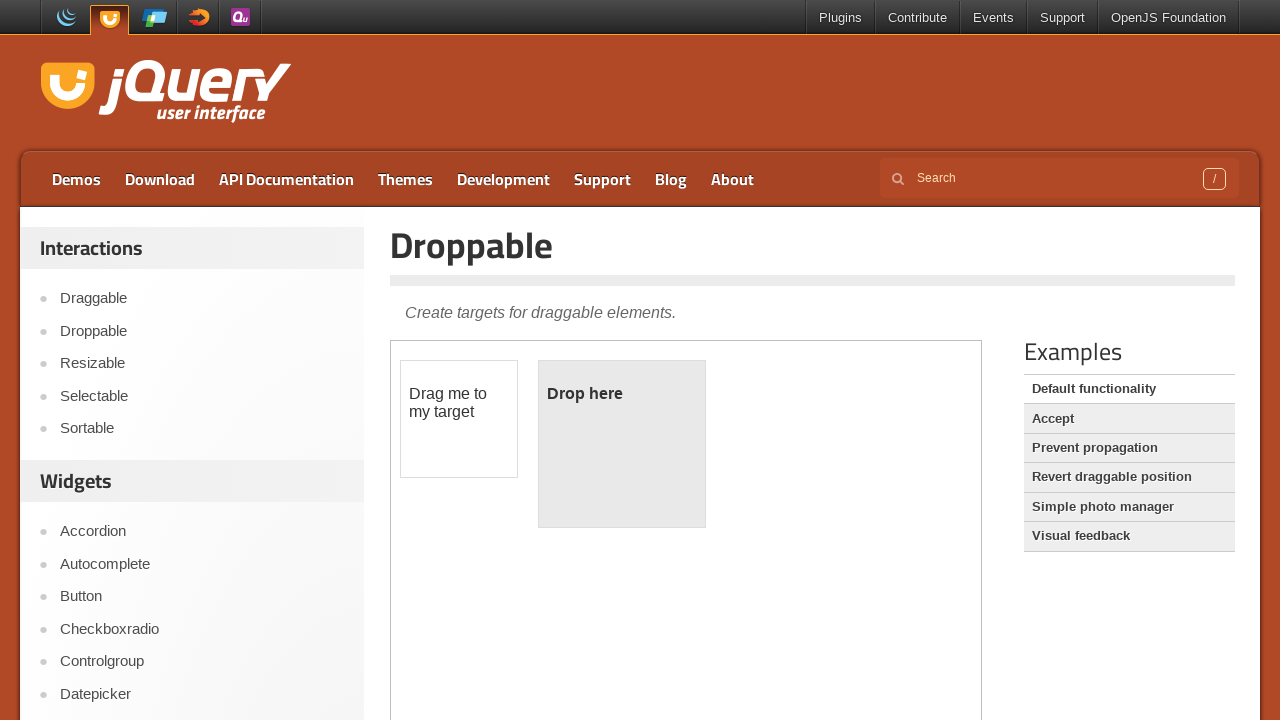

Located droppable target element within iframe
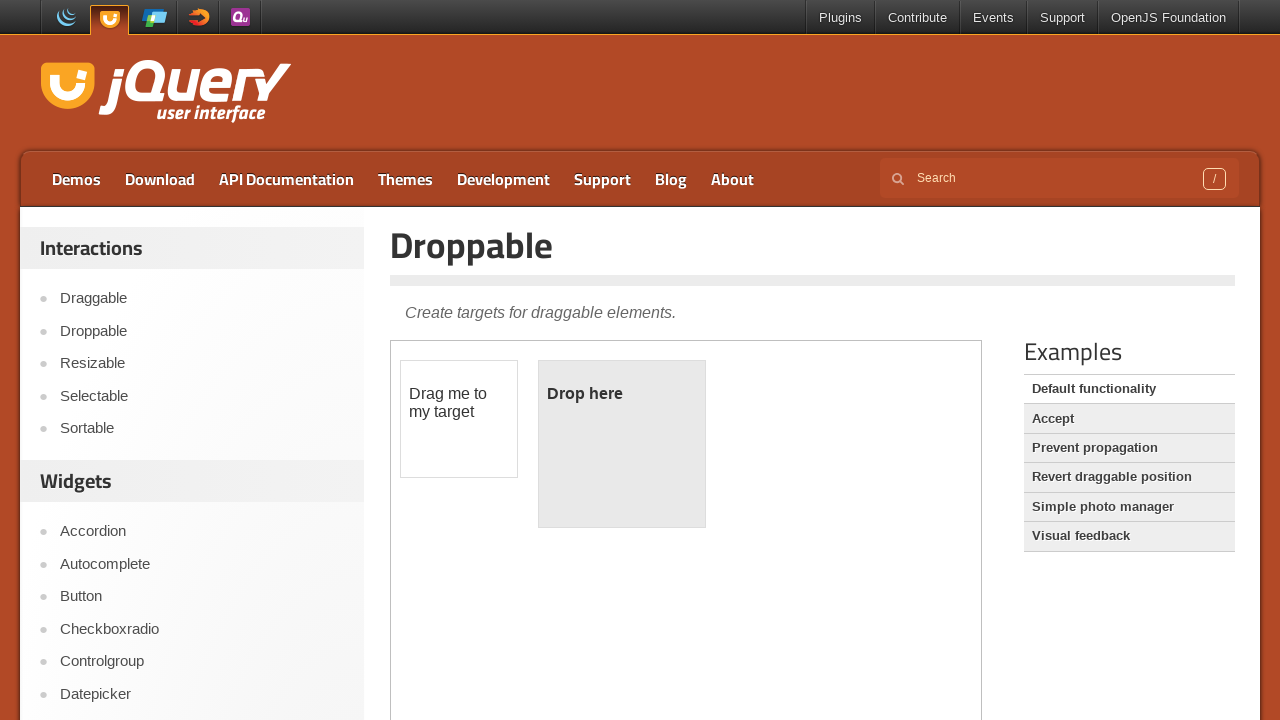

Dragged element into droppable target at (622, 444)
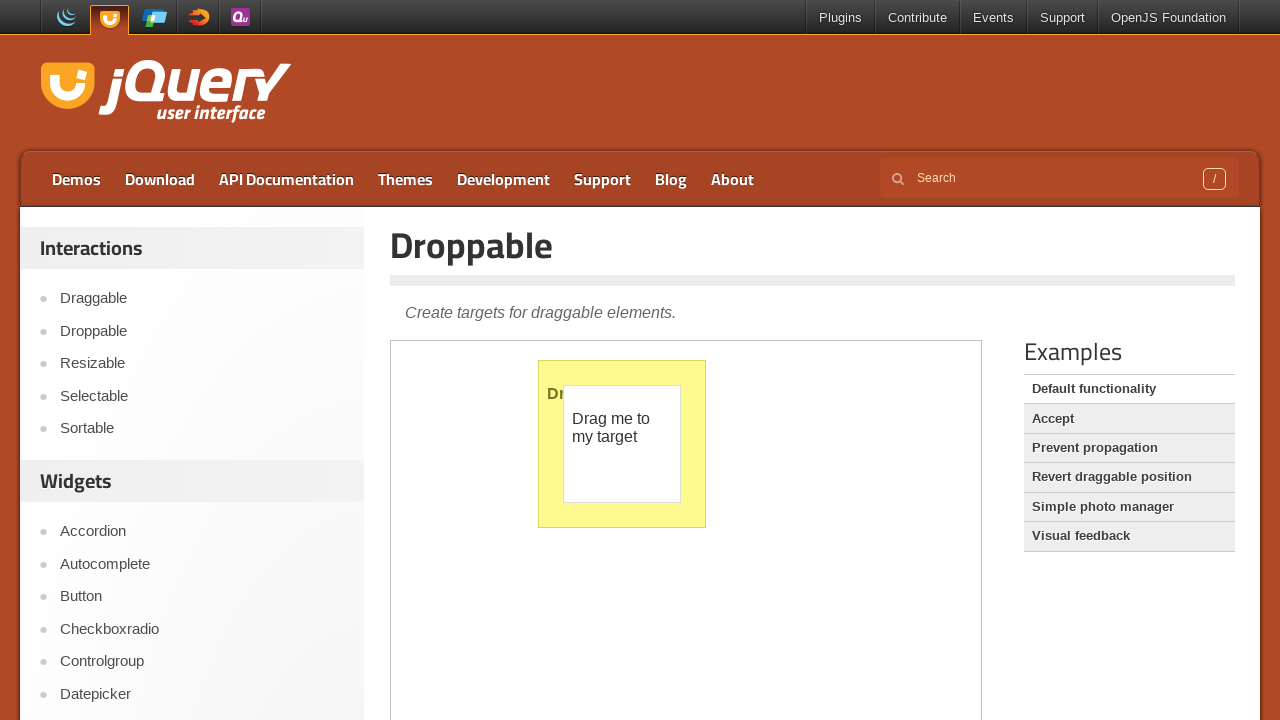

Retrieved drop result text from droppable element
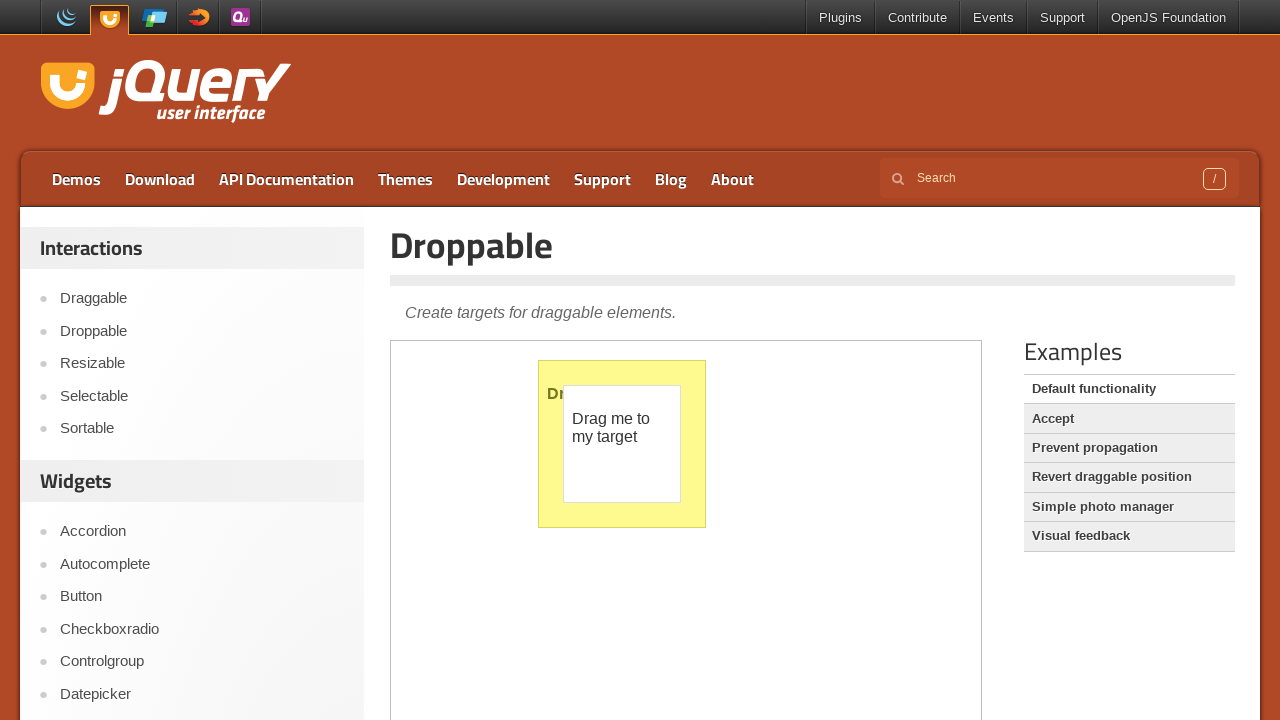

Verified drop was successful with 'Dropped!' message
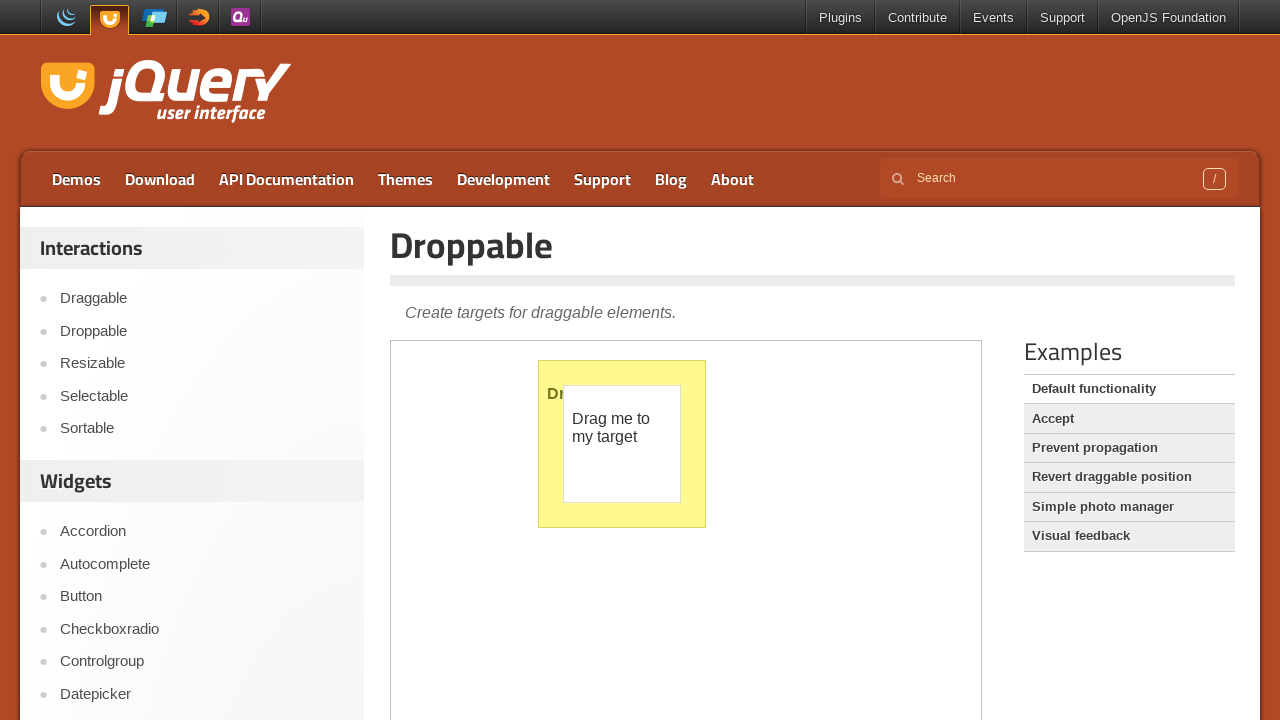

Retrieved page heading text again
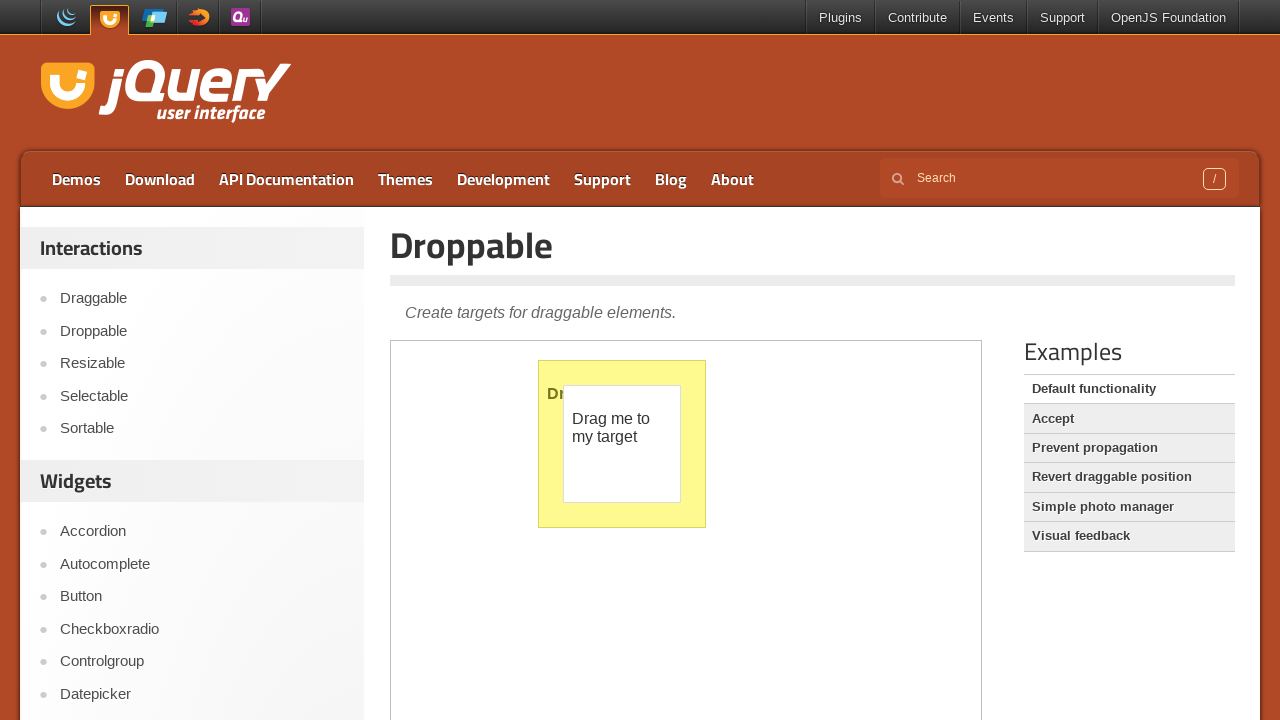

Verified page heading is still 'Droppable' after drag and drop
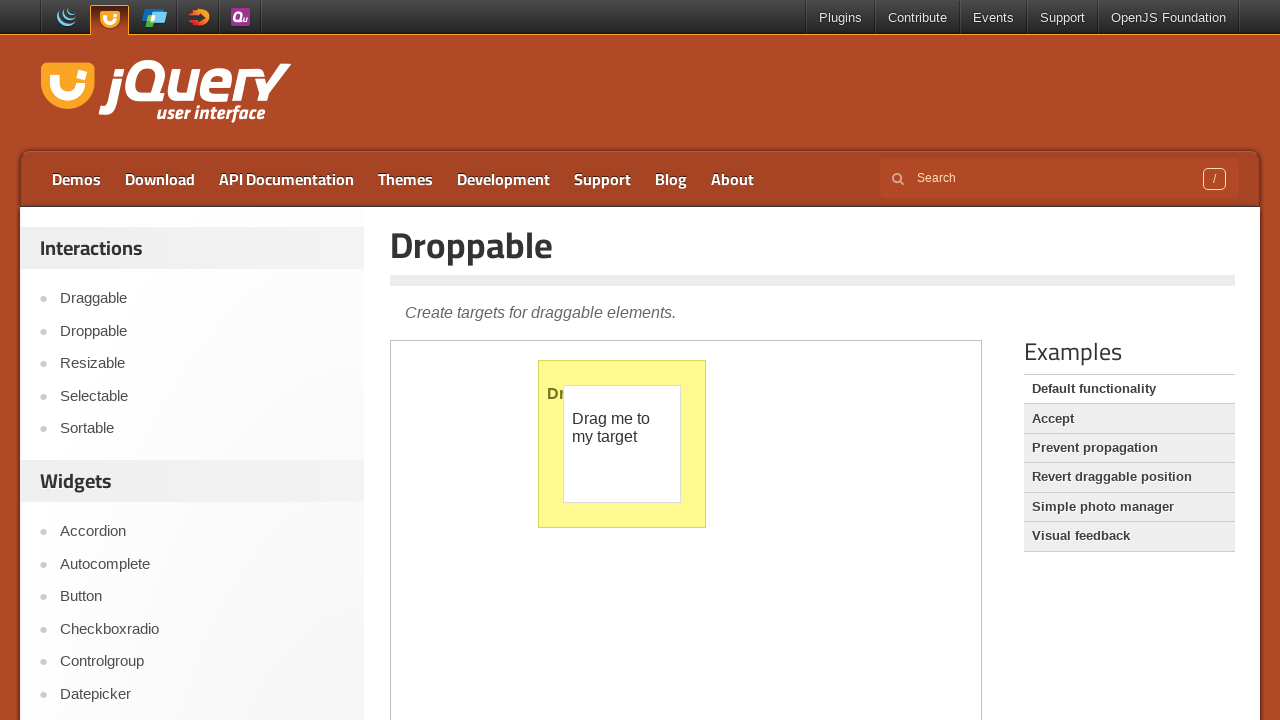

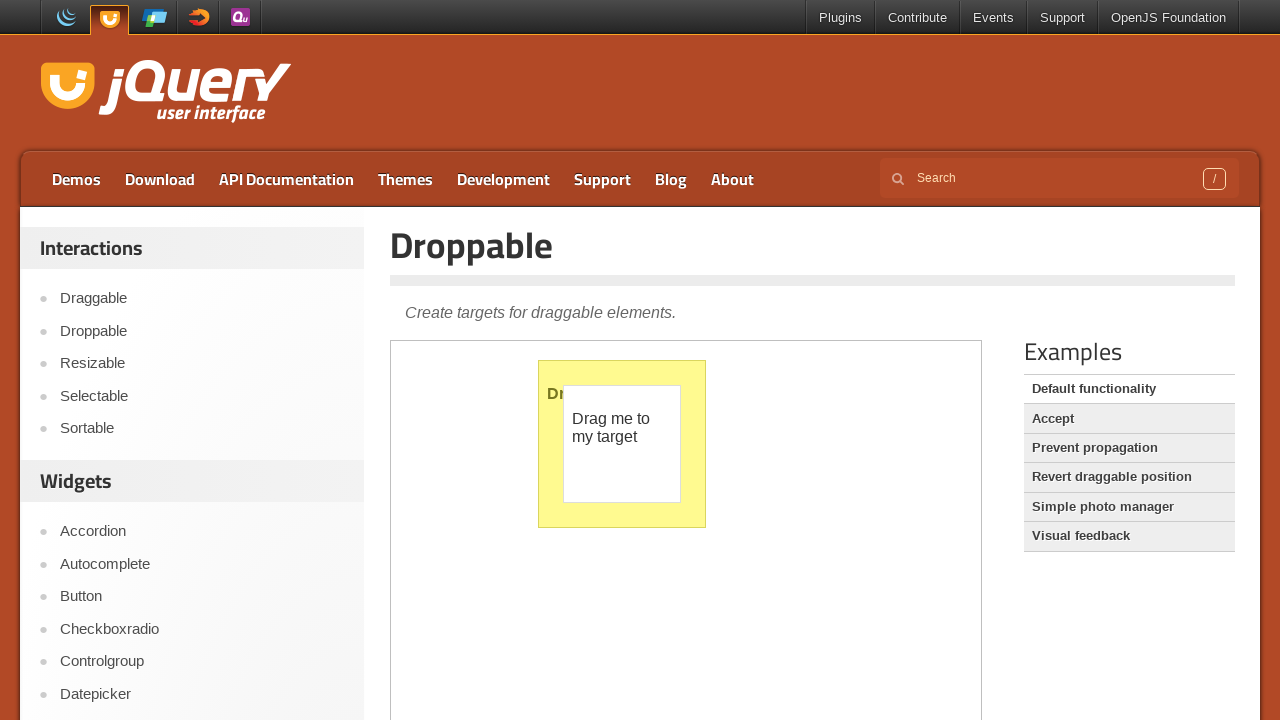